Tests drag and drop functionality by dragging an element from source to target location

Starting URL: https://demoqa.com/droppable

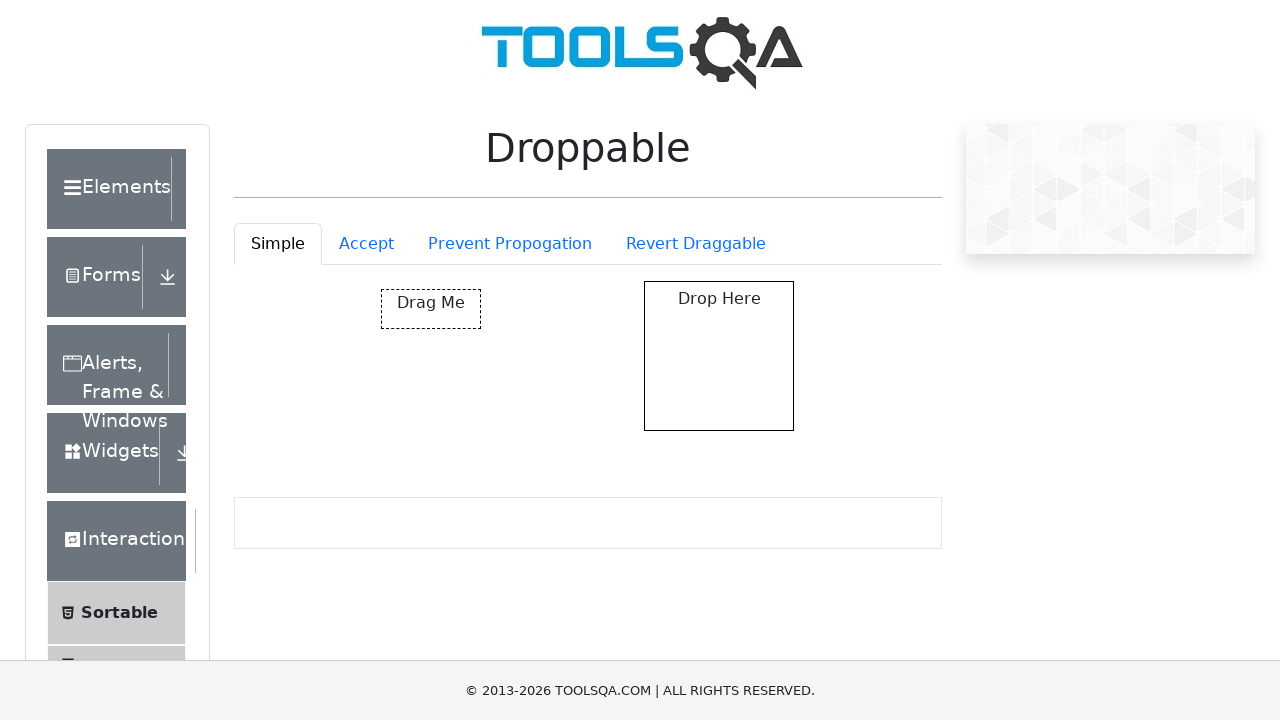

Located draggable source element
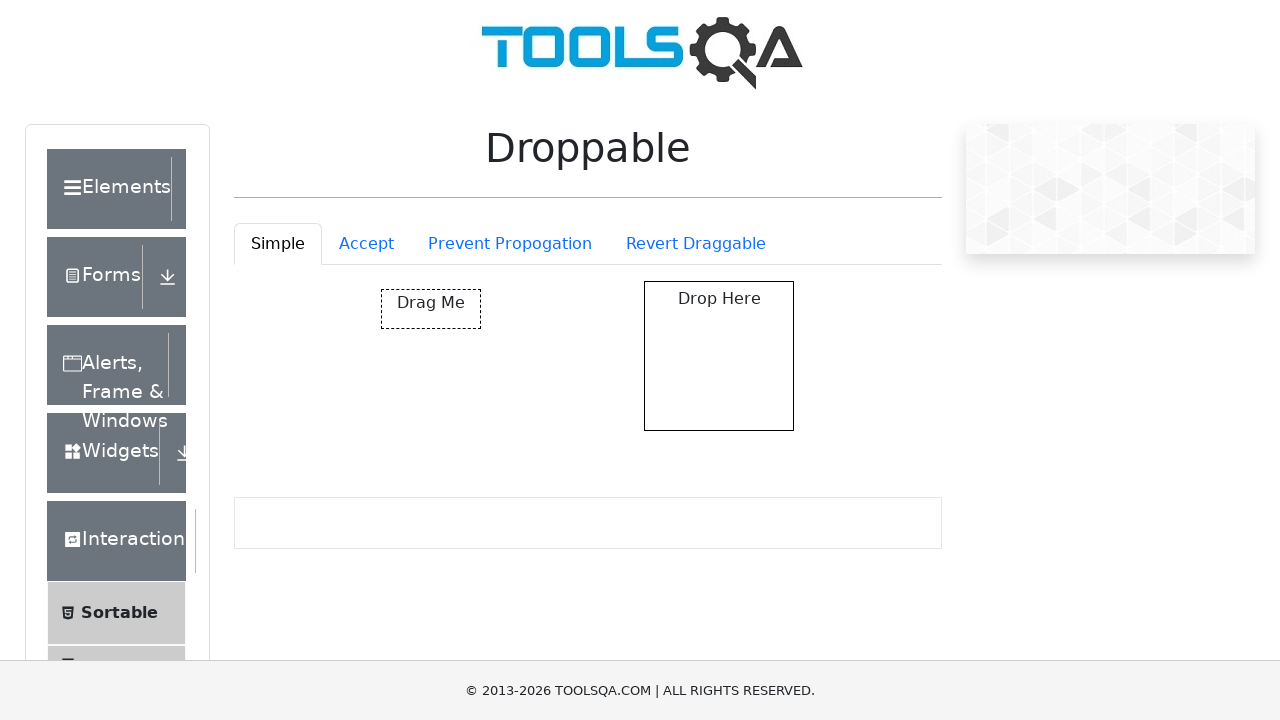

Located droppable target element
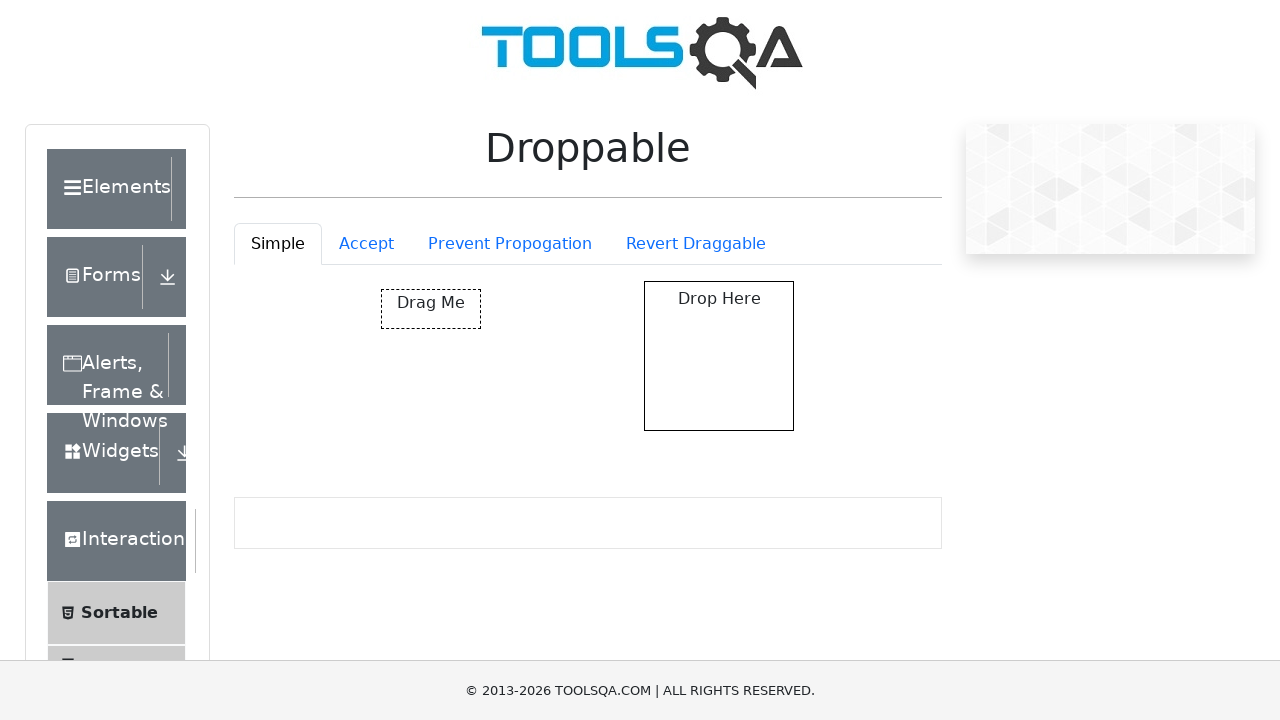

Performed drag and drop from source to target at (719, 356)
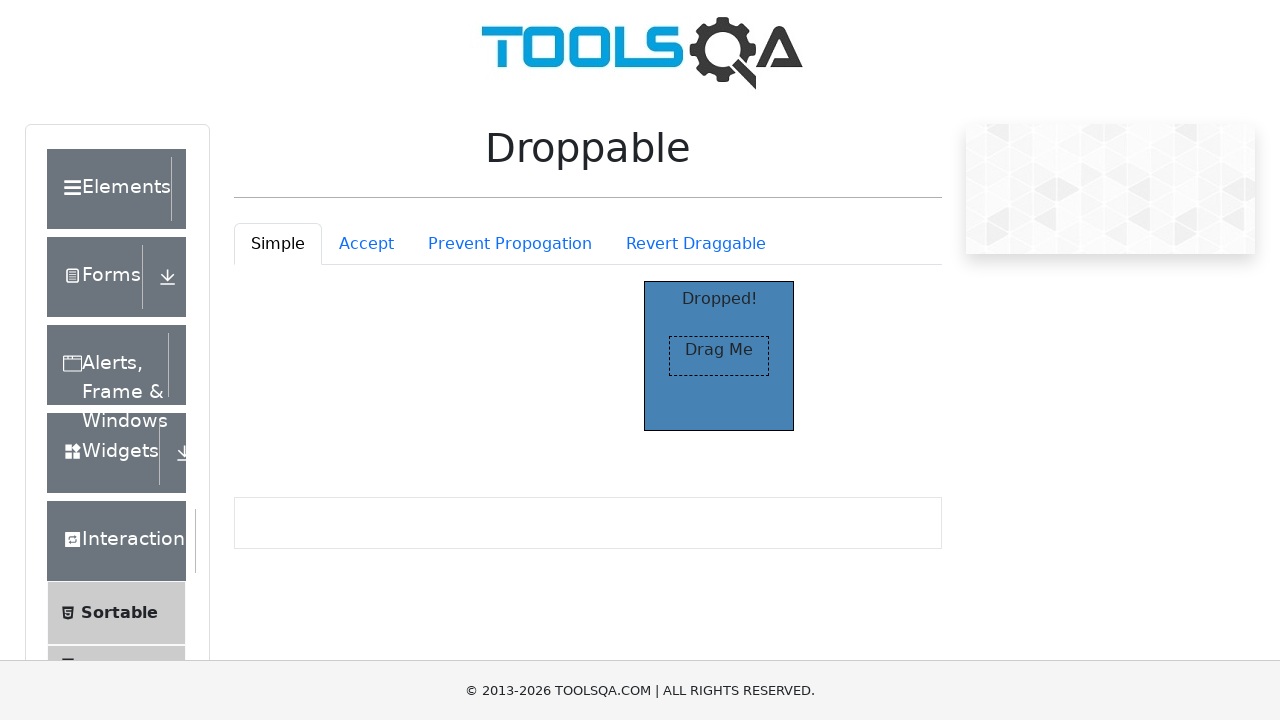

Verified 'Dropped!' message appeared after drop action
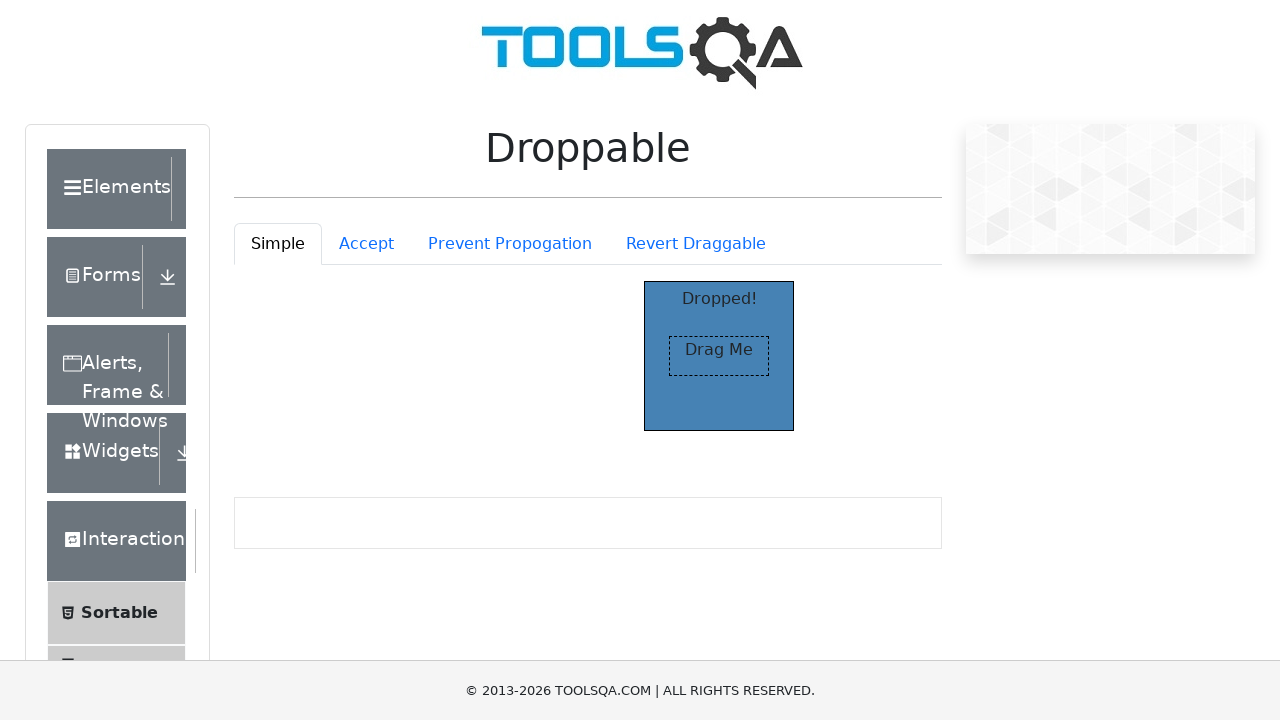

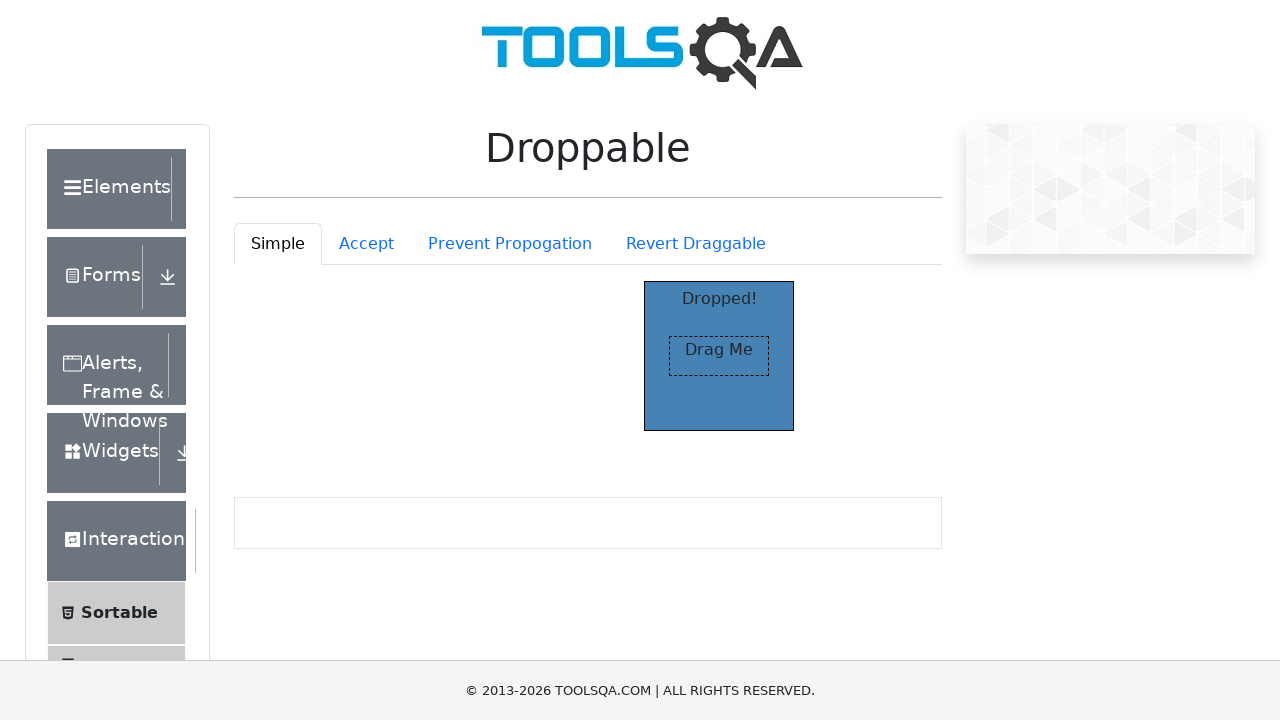